Navigates to Playwright homepage and clicks the "Get started" link to access the getting started documentation

Starting URL: https://playwright.dev/

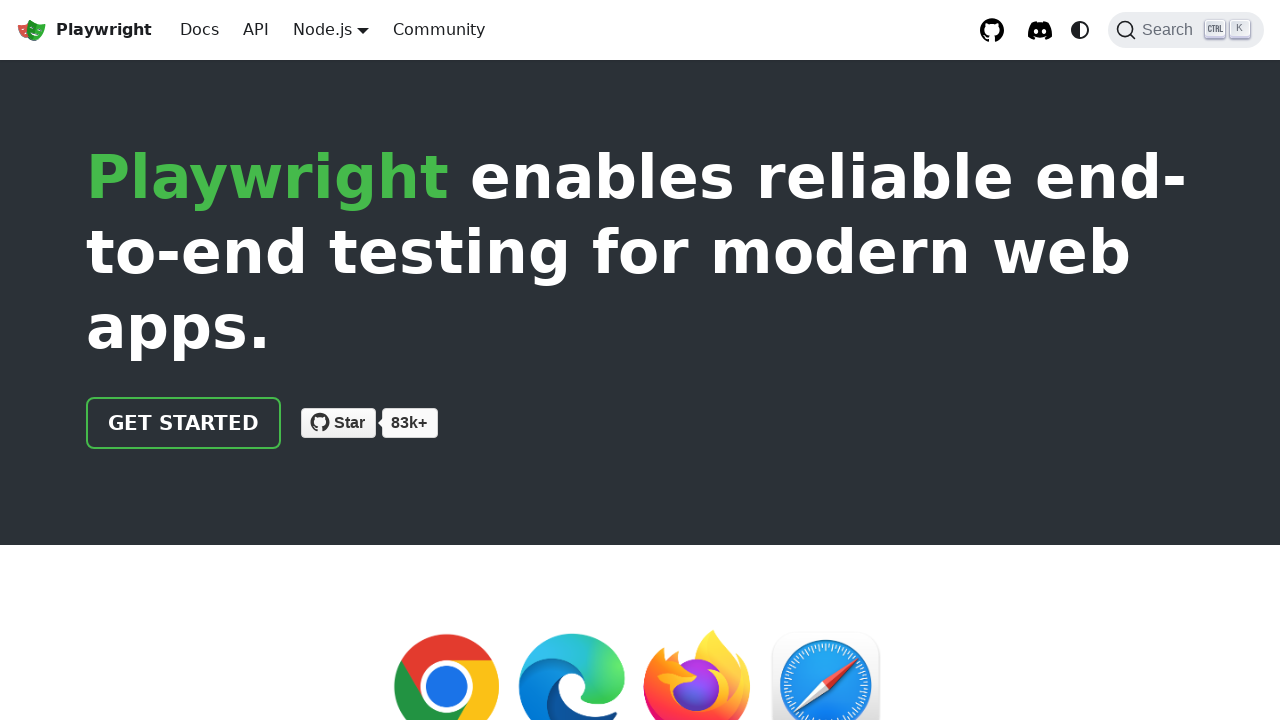

Clicked the 'Get started' link to access getting started documentation at (184, 423) on internal:role=link[name="Get started"i]
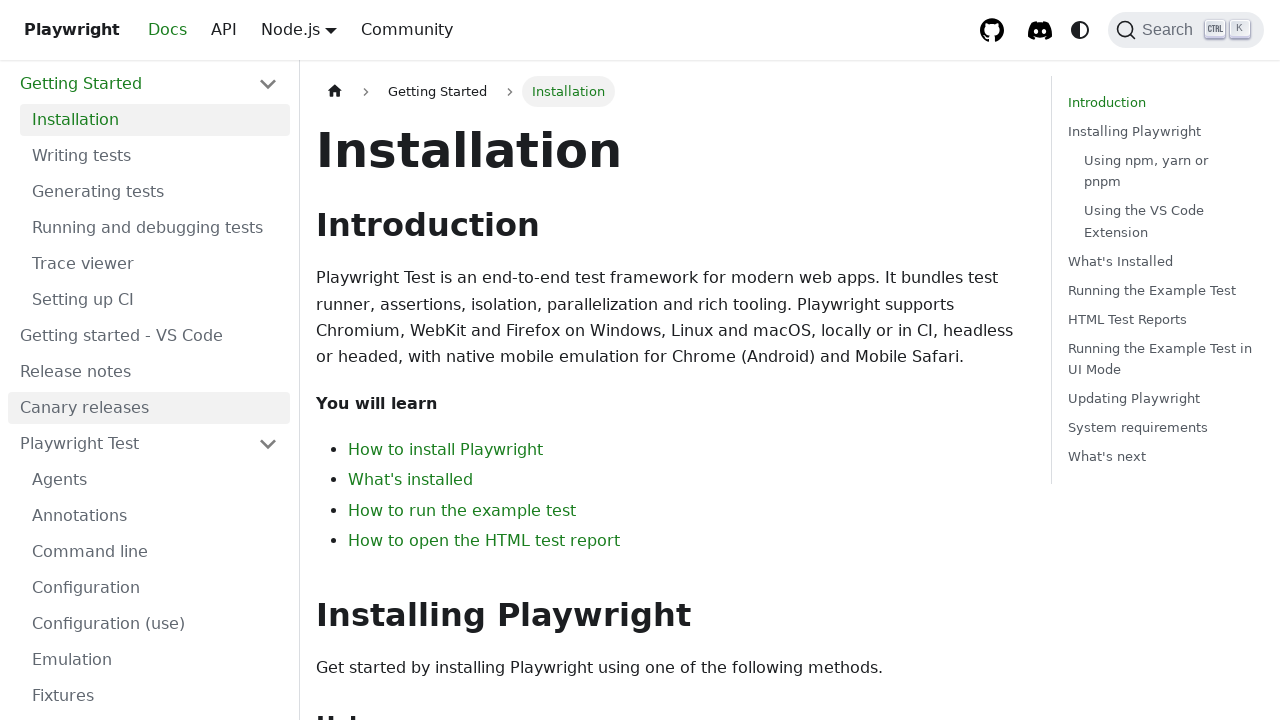

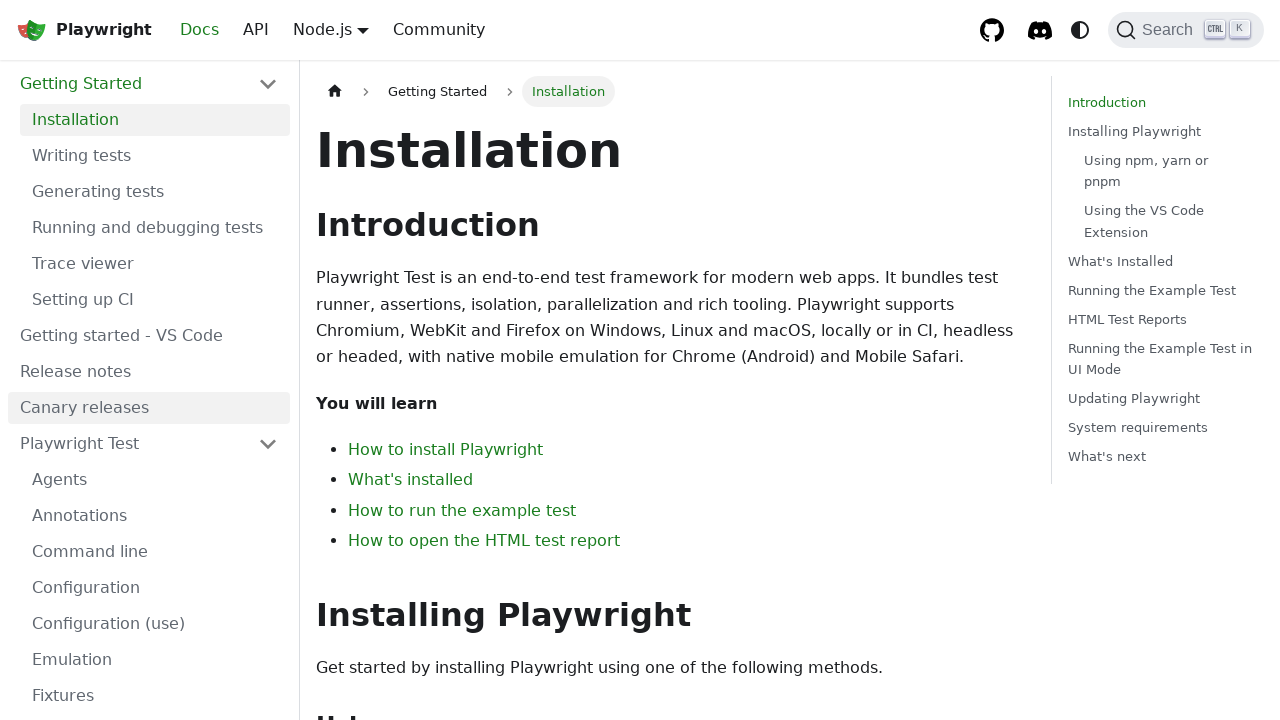